Tests an e-commerce vegetable shopping flow by adding an apple to cart, proceeding to checkout, selecting country, and completing the order

Starting URL: https://rahulshettyacademy.com/seleniumPractise/#/

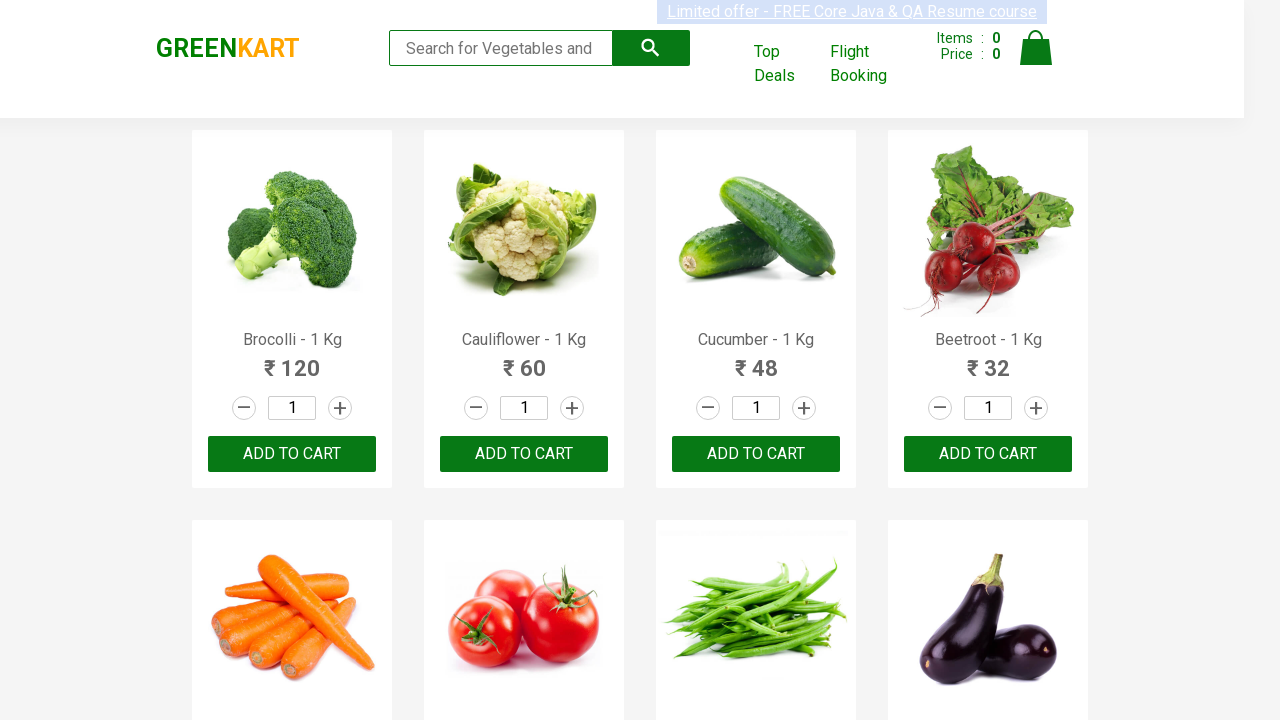

Apple product button appeared on page
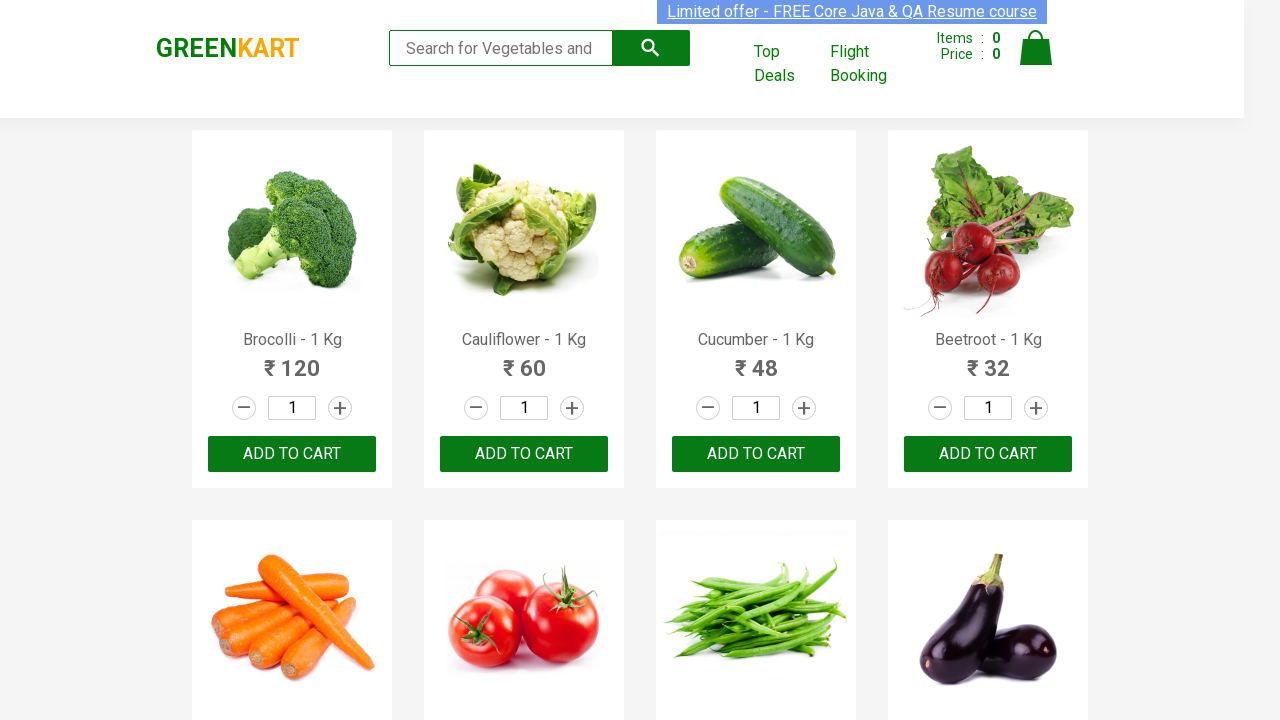

Clicked Apple 'Add to Cart' button at (756, 360) on xpath=//div/h4[contains(text(),'Apple')]/..//div/button
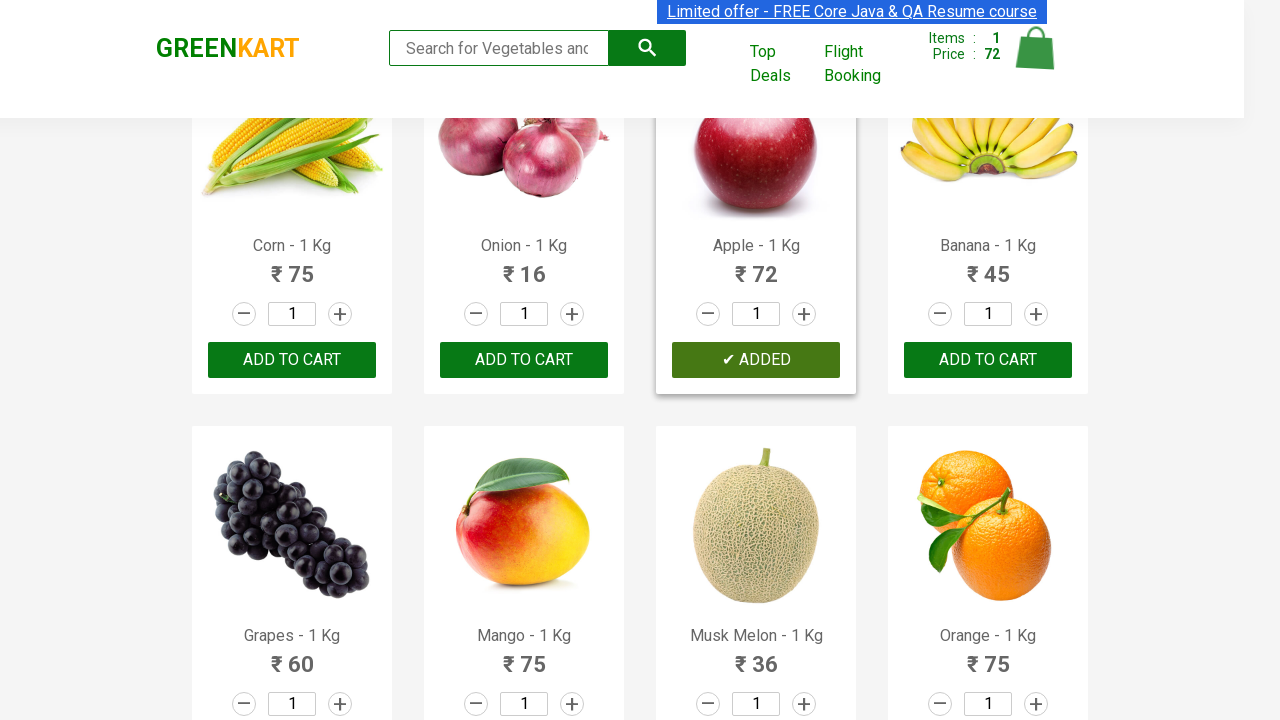

Waited for cart to be ready
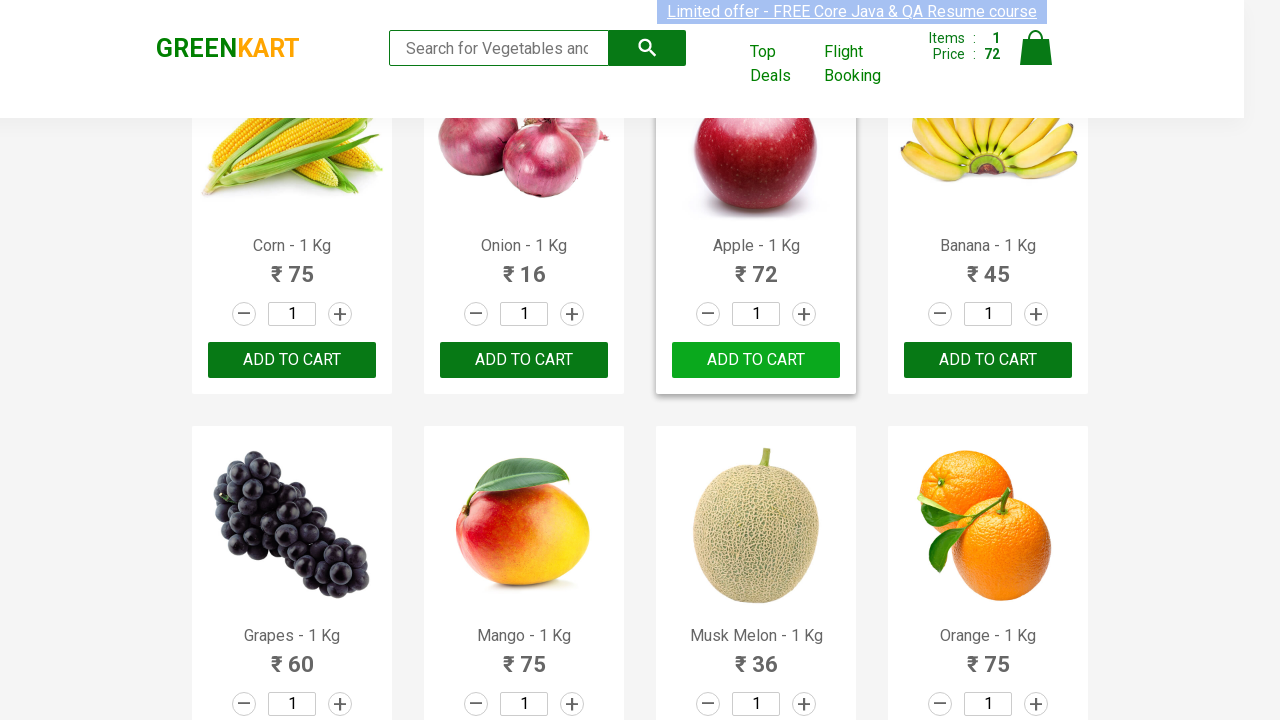

Clicked Cart icon to view shopping cart at (1036, 48) on xpath=//a/img[@alt='Cart']
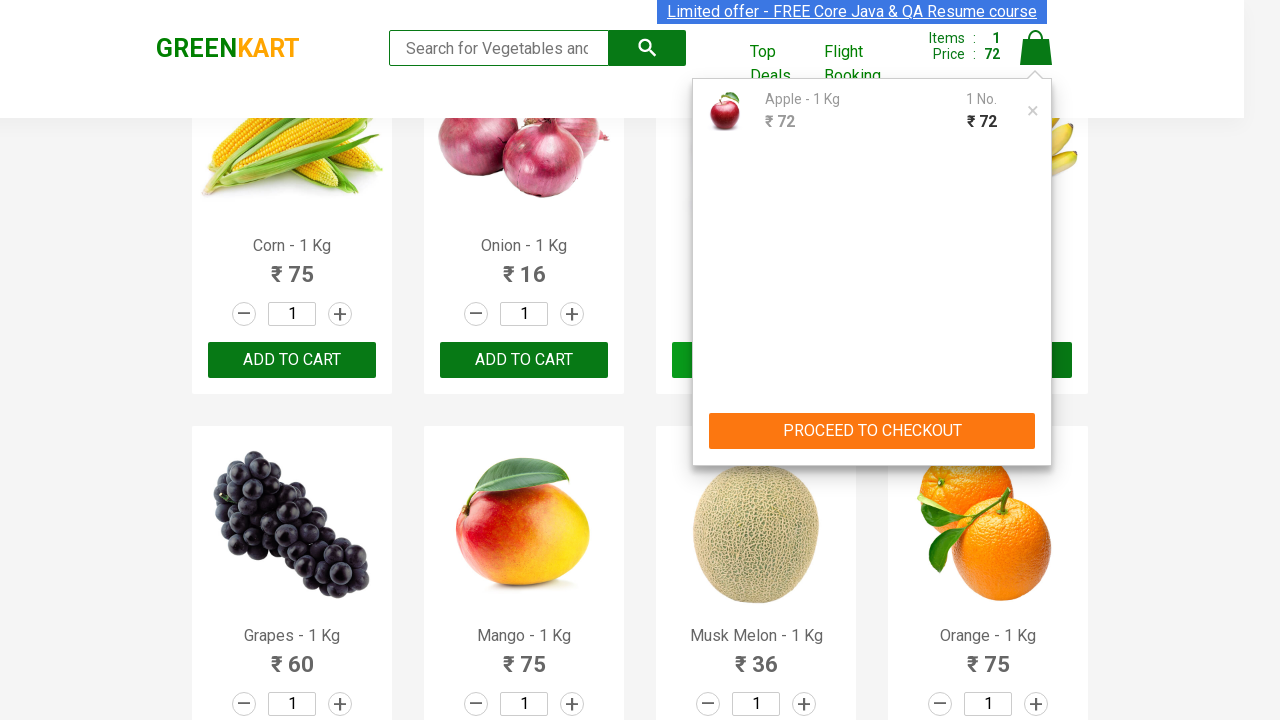

Waited for cart page to fully load
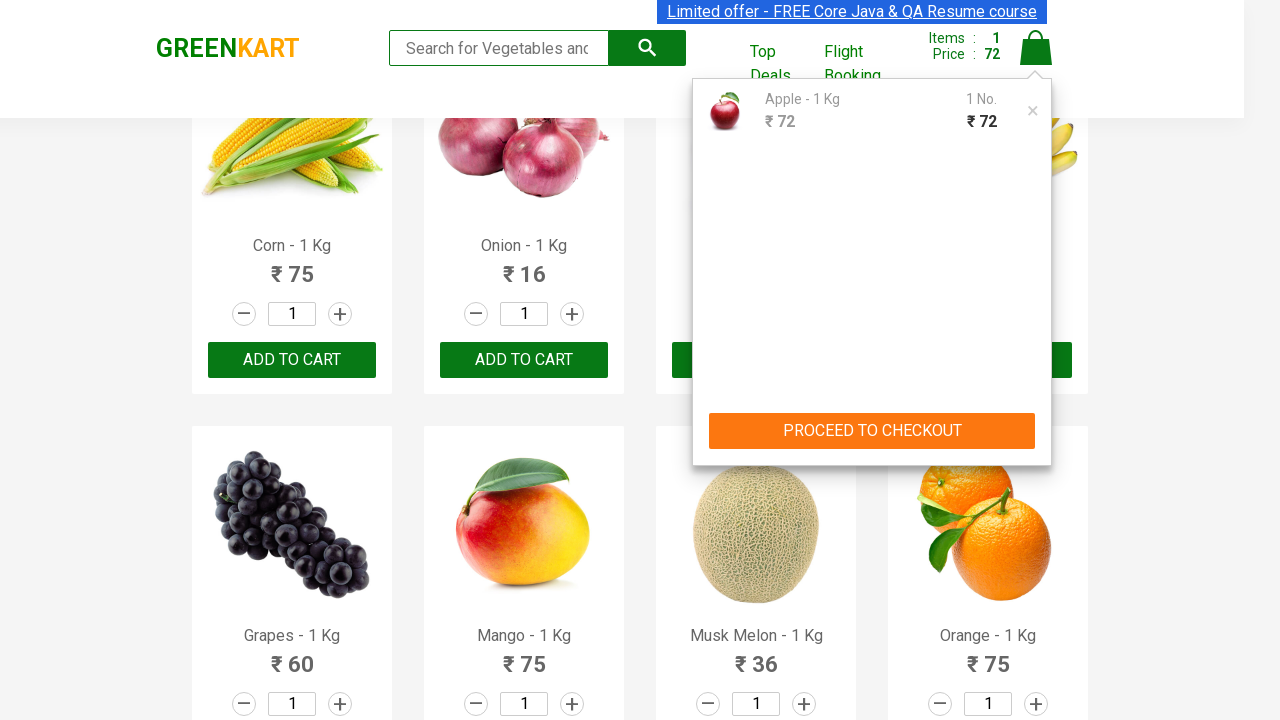

Clicked 'PROCEED TO CHECKOUT' button at (872, 431) on xpath=//div/button[text()='PROCEED TO CHECKOUT']
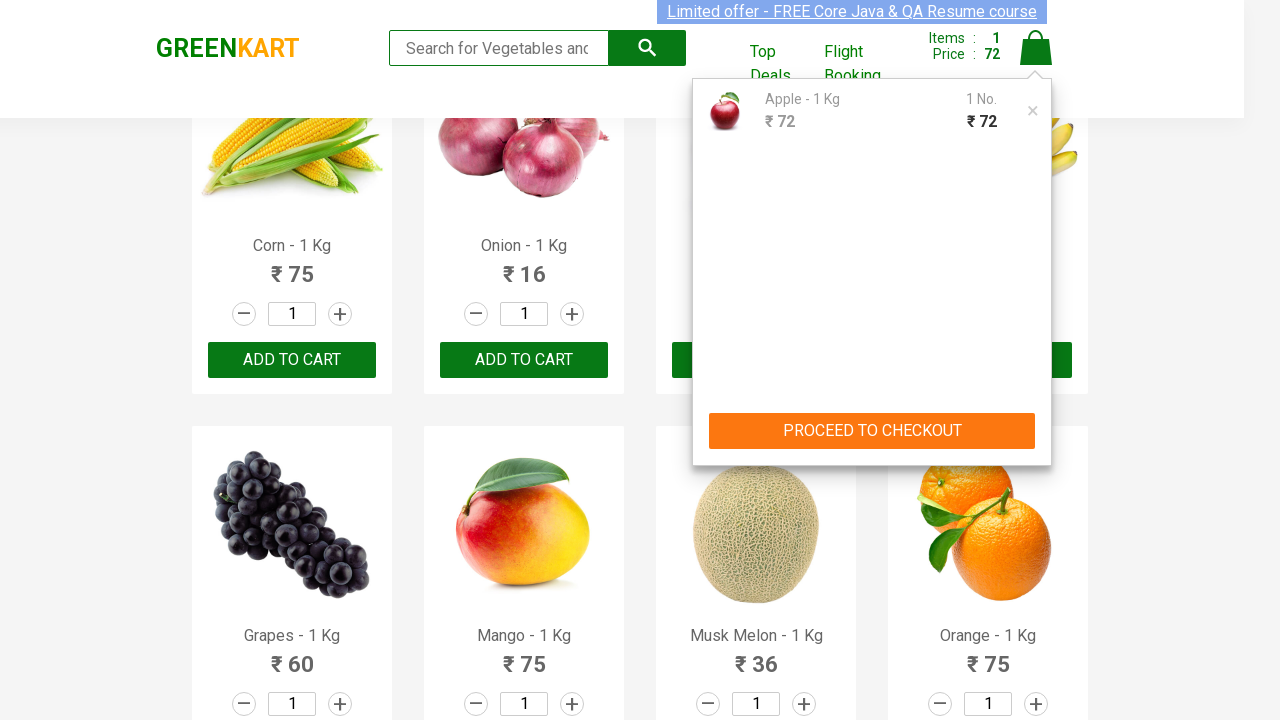

Waited for checkout page to load
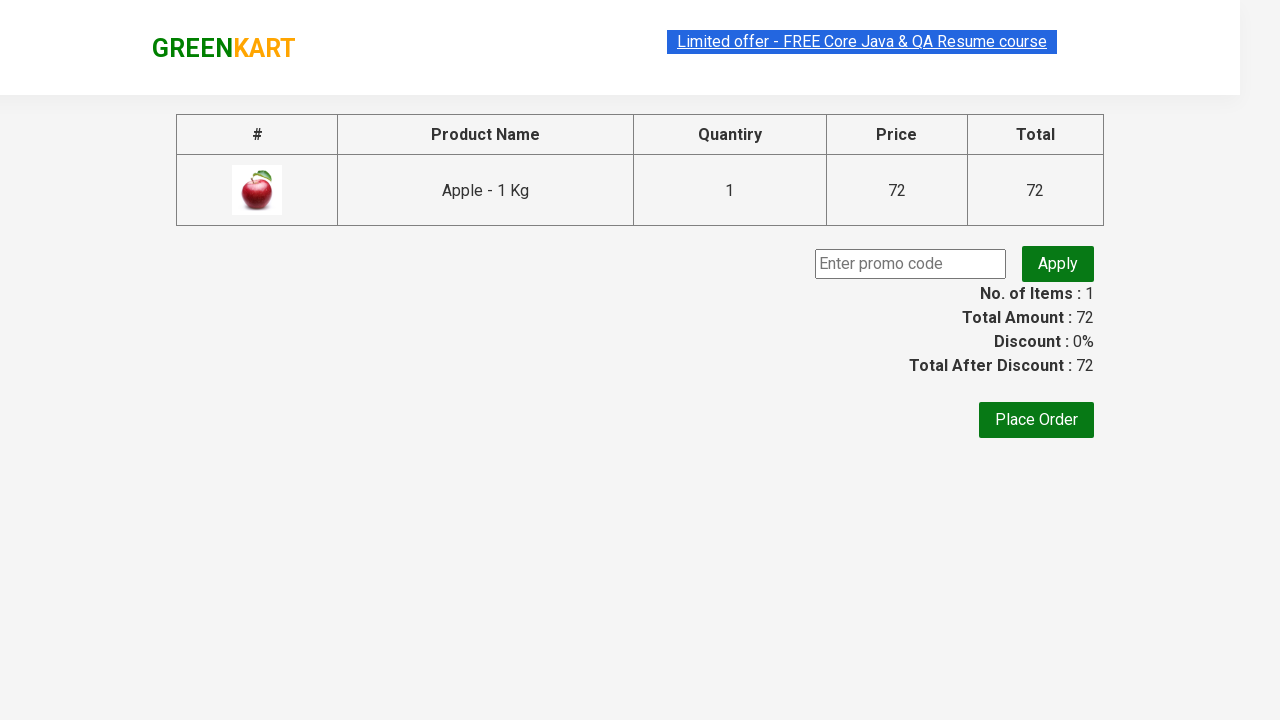

Clicked 'Place Order' button at (1036, 420) on xpath=//button[text()='Place Order']
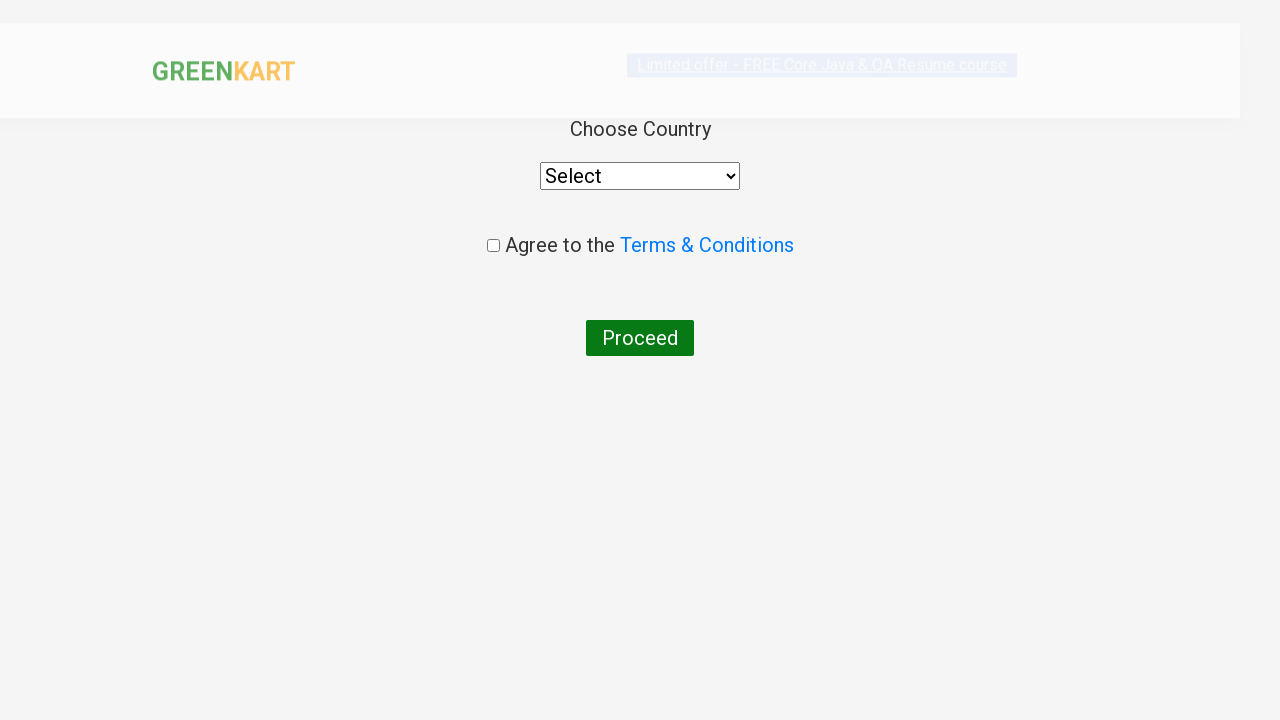

Waited for order placement form to load
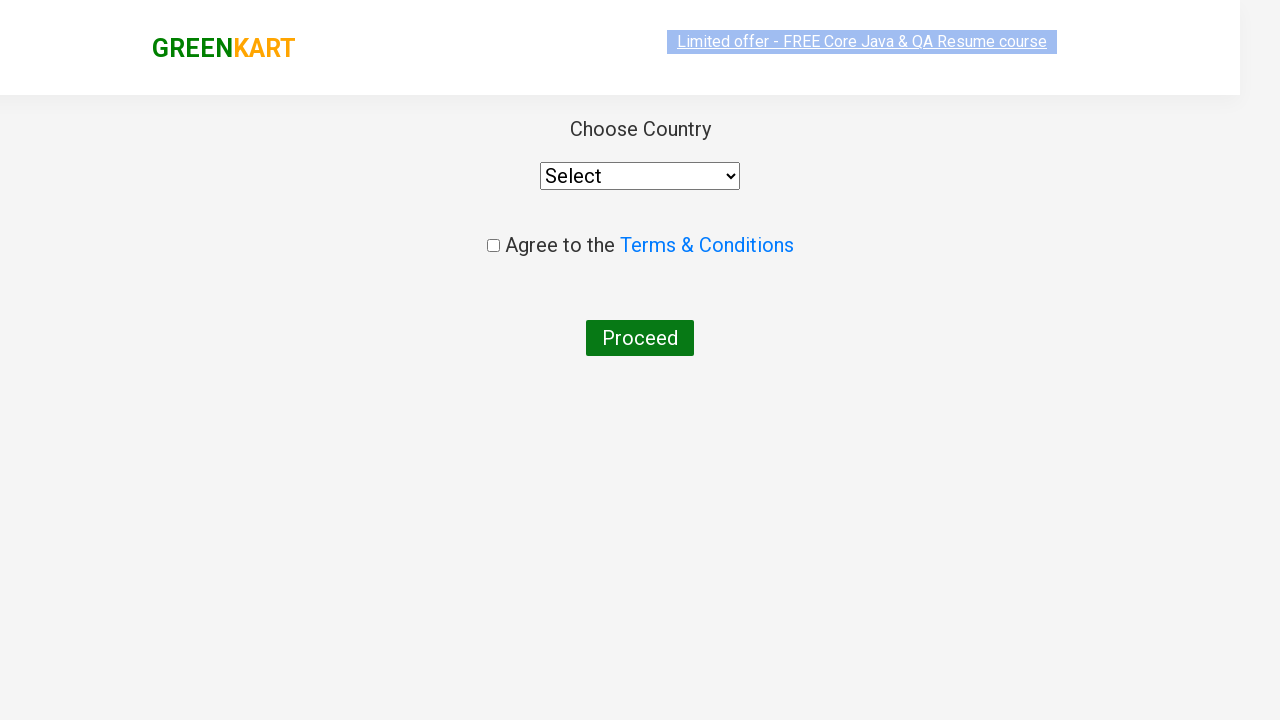

Selected 'India' from country dropdown on //div/select
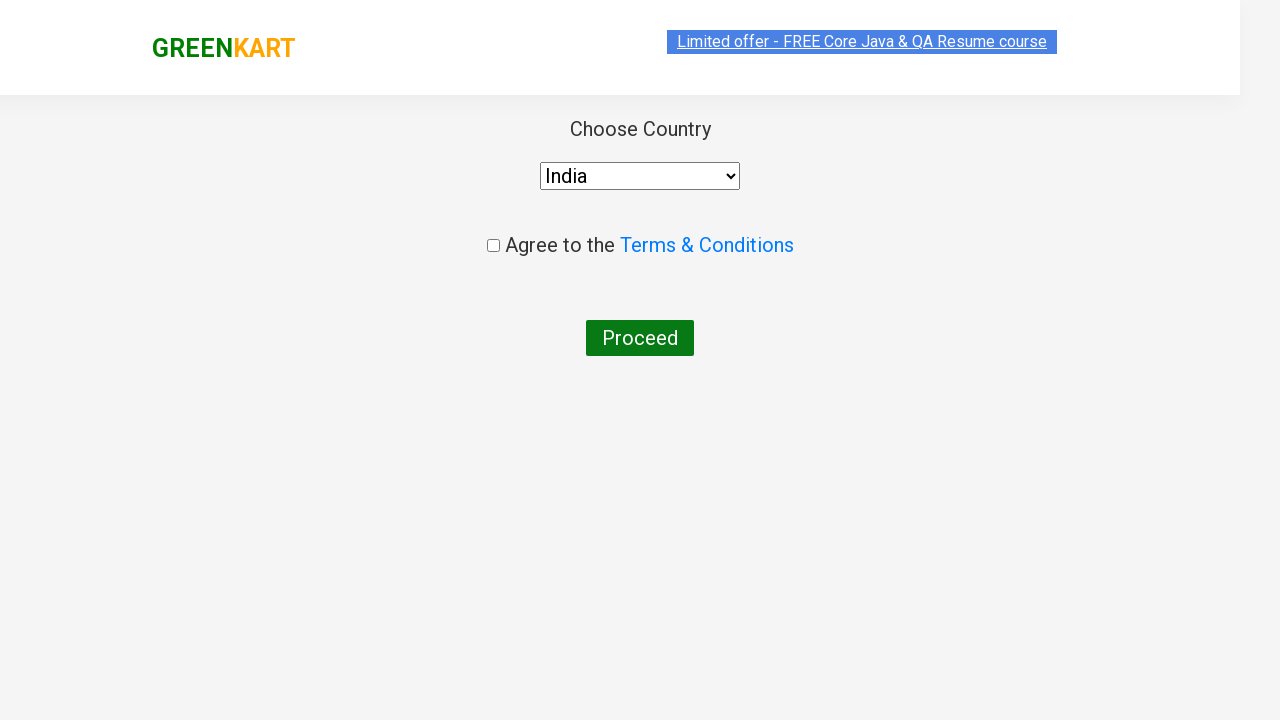

Checked 'Agree to Terms' checkbox at (493, 246) on .chkAgree
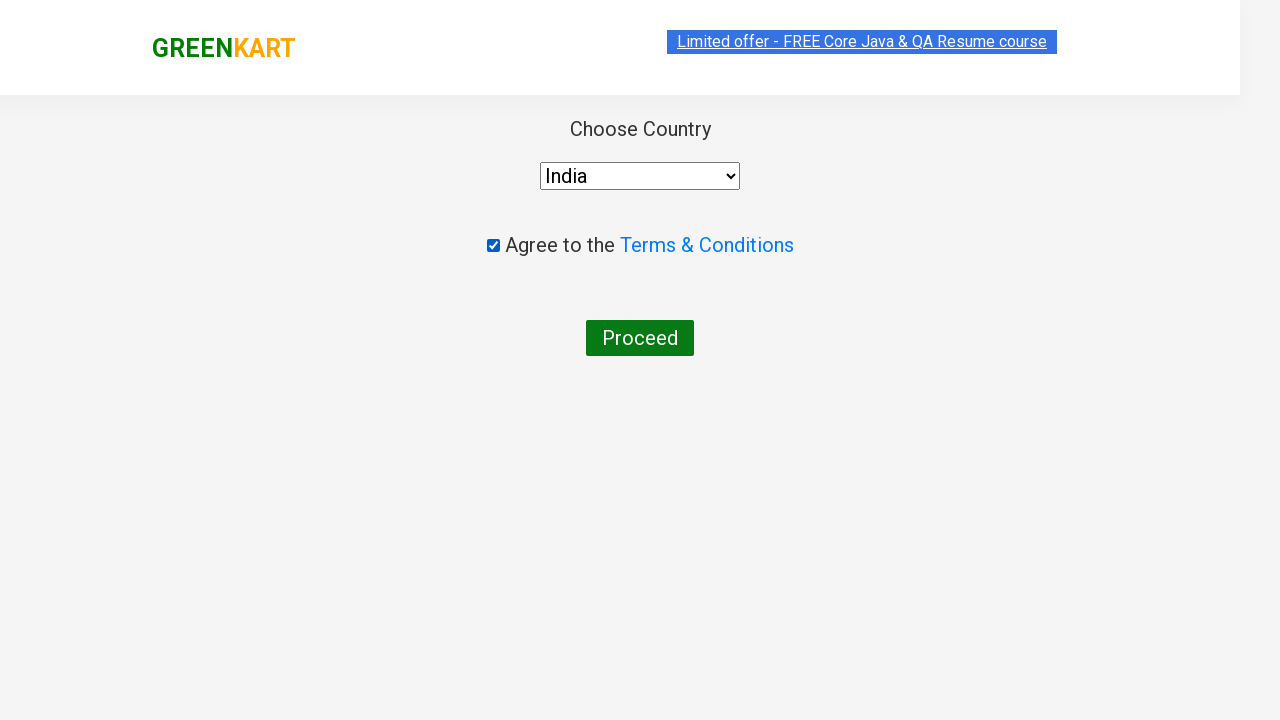

Waited for order confirmation form
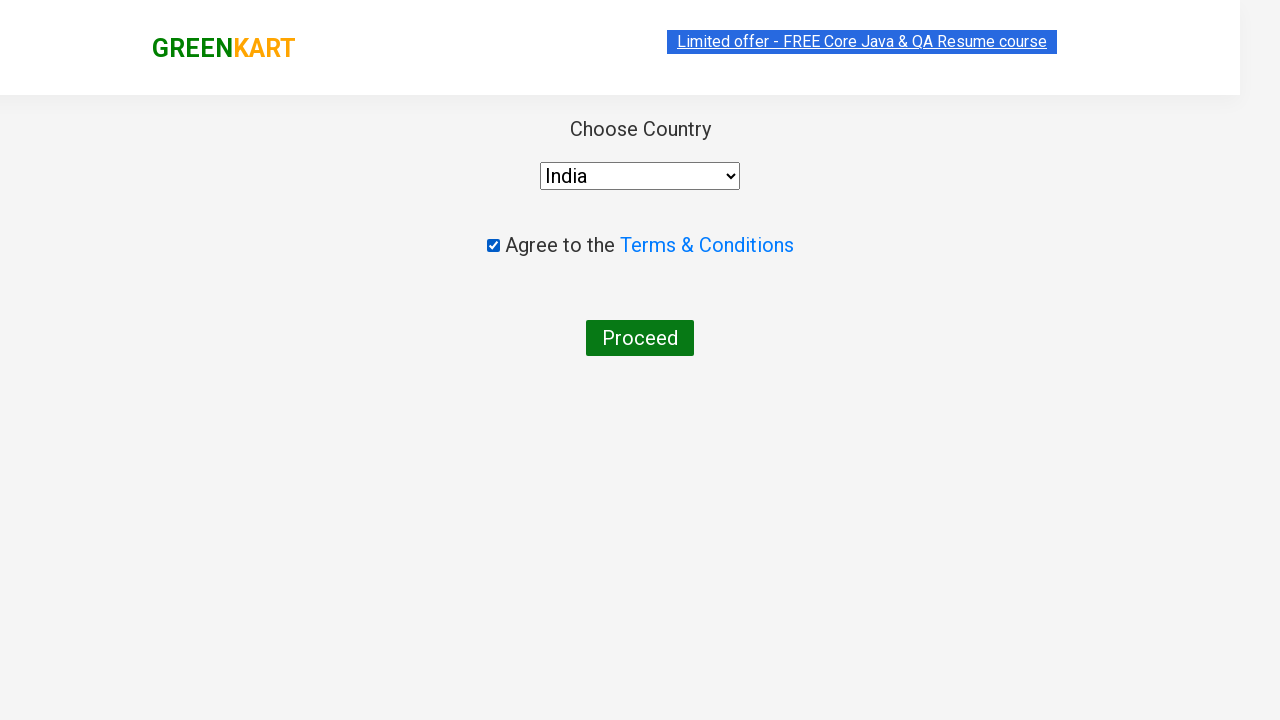

Clicked 'Proceed' button to complete order at (640, 338) on xpath=//button[text()='Proceed']
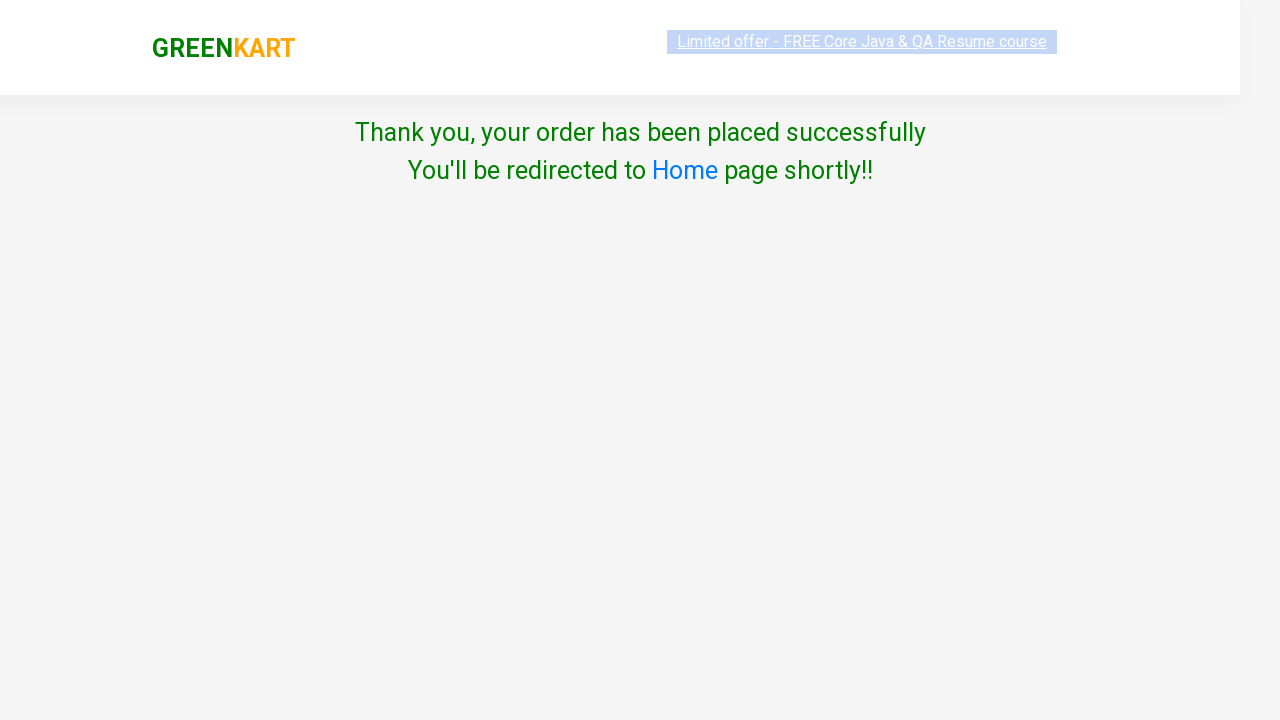

Waited for order completion confirmation
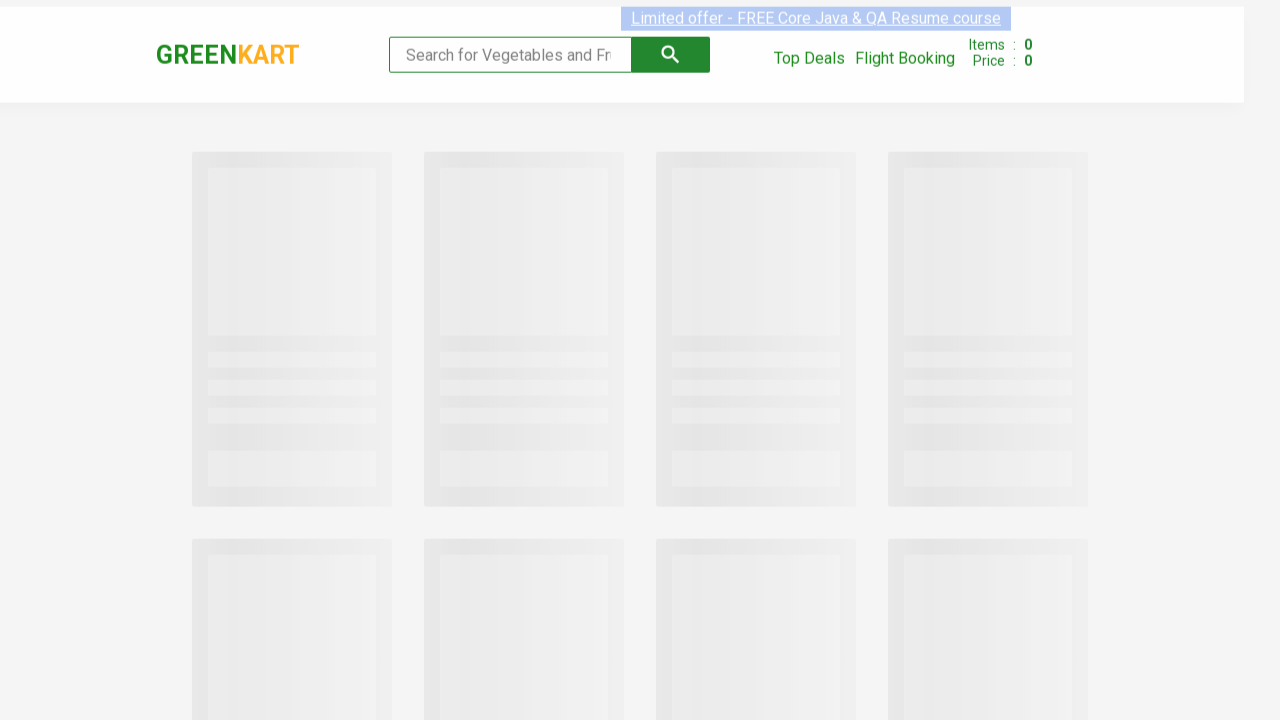

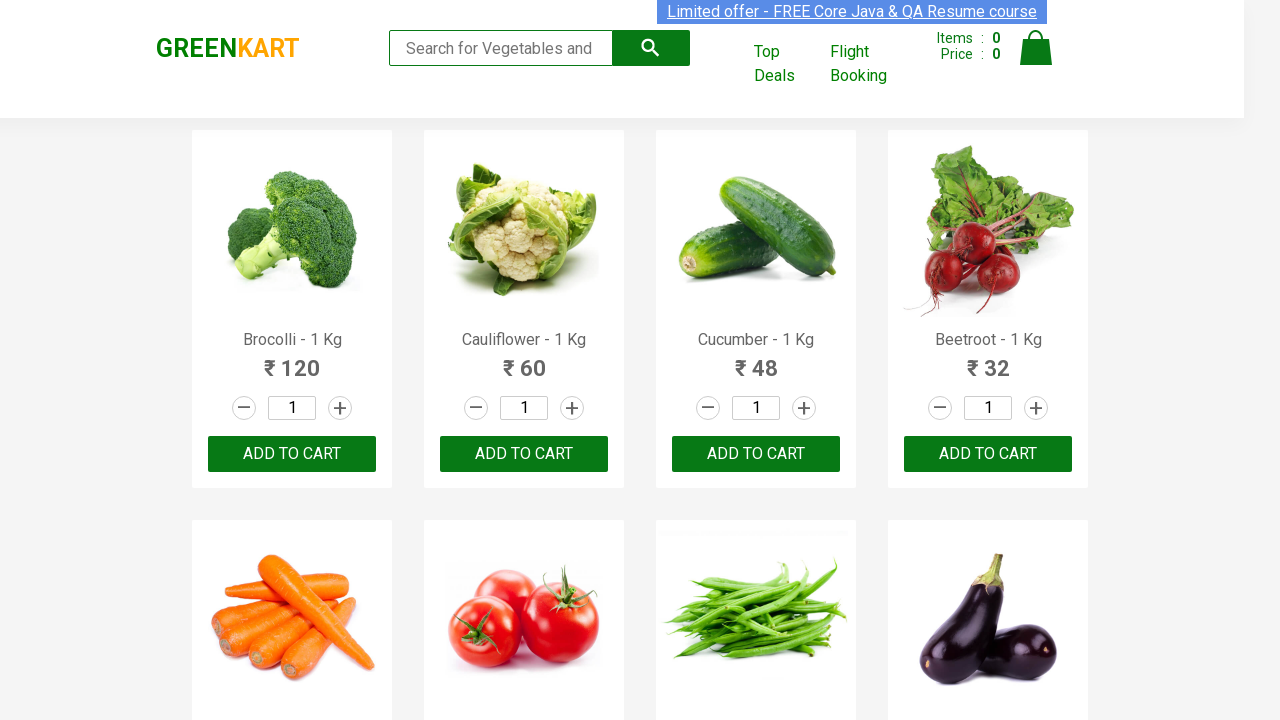